Navigates to an MRI portal details page, clicks the "Download excel" button, waits for page content to load, then iterates through download buttons in the mat-card section to trigger each download.

Starting URL: https://mri.cts-mrp.eu/portal/details?productnumber=NL/H/4046/001

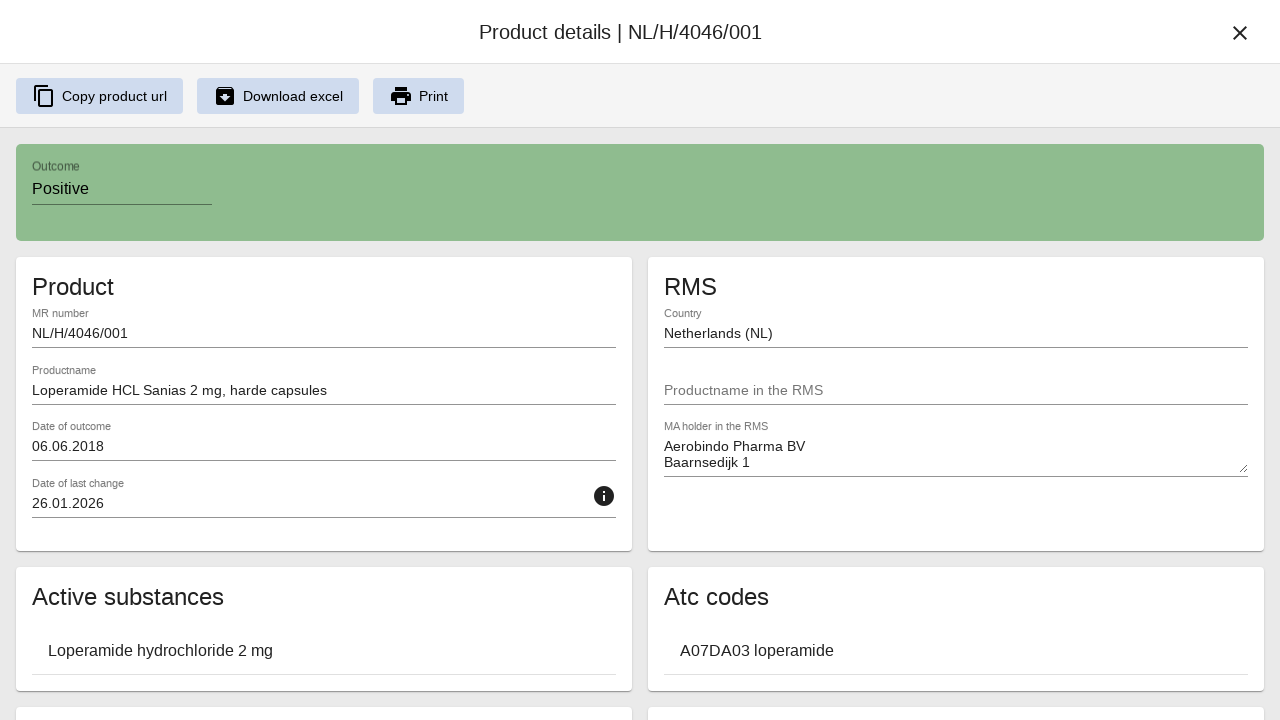

Clicked 'Download excel' button and download started at (293, 96) on internal:text="Download excel"i
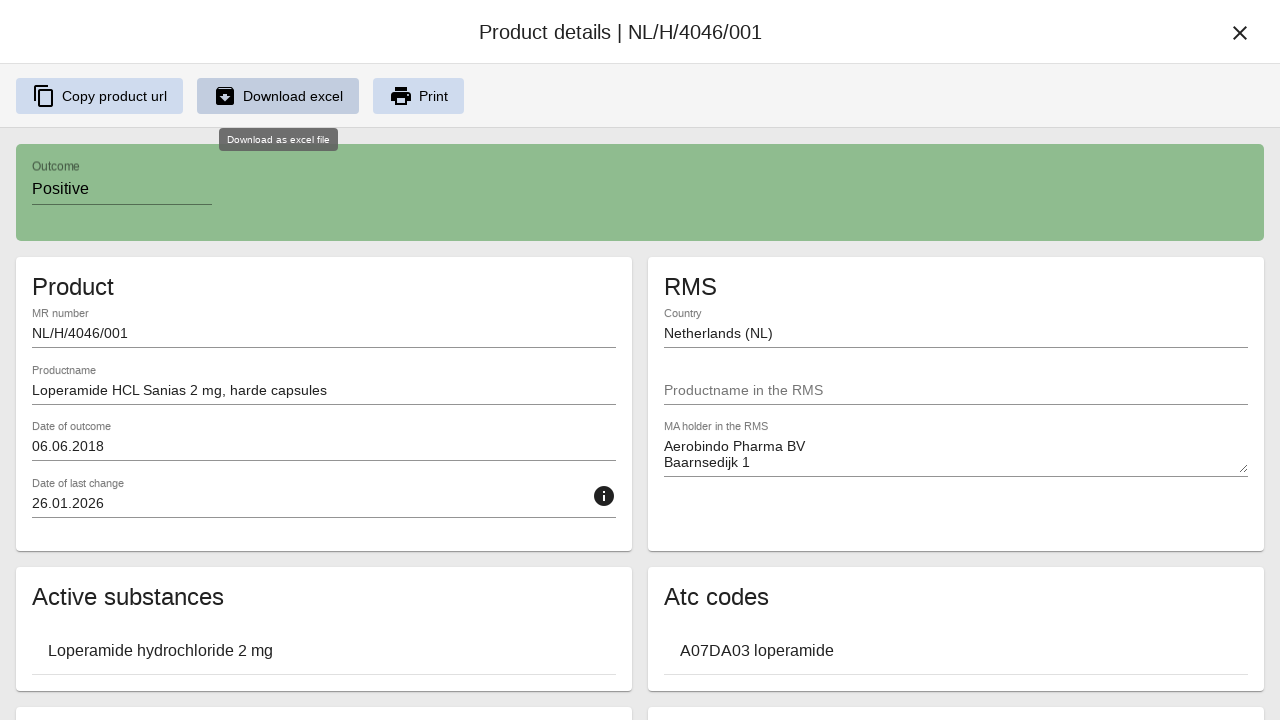

mat-card section loaded
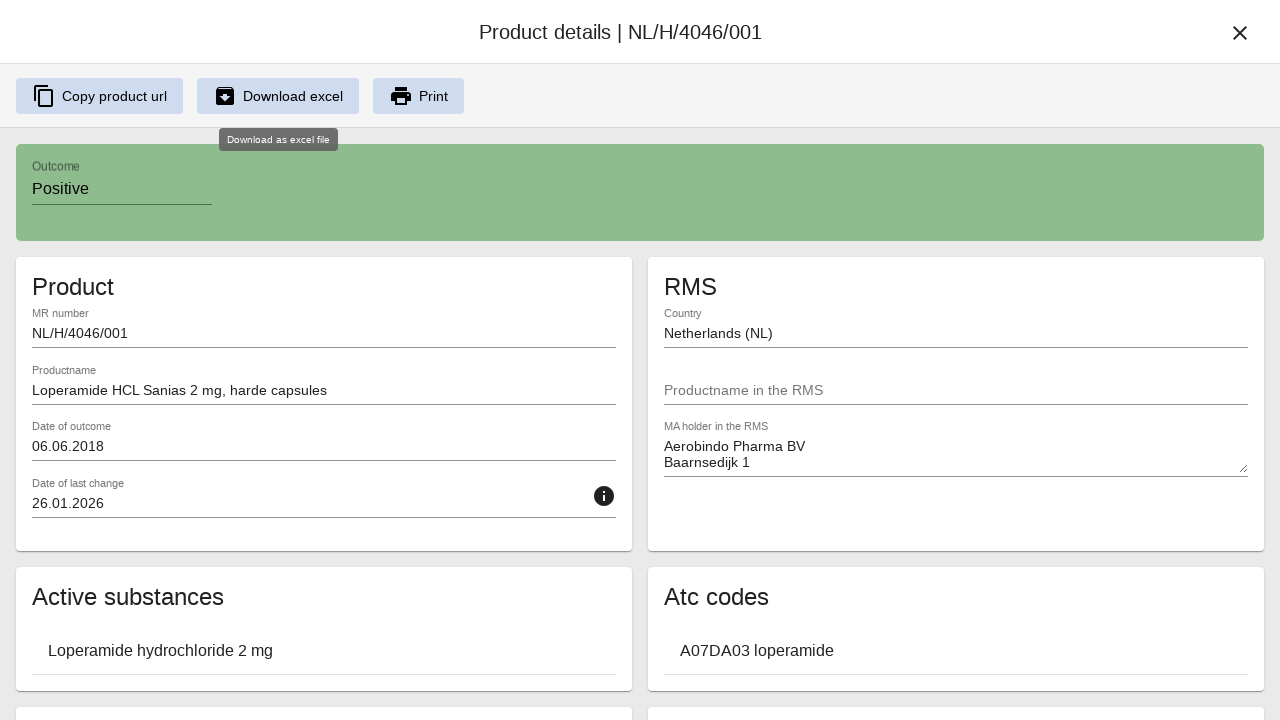

Found 4 download buttons in mat-card section
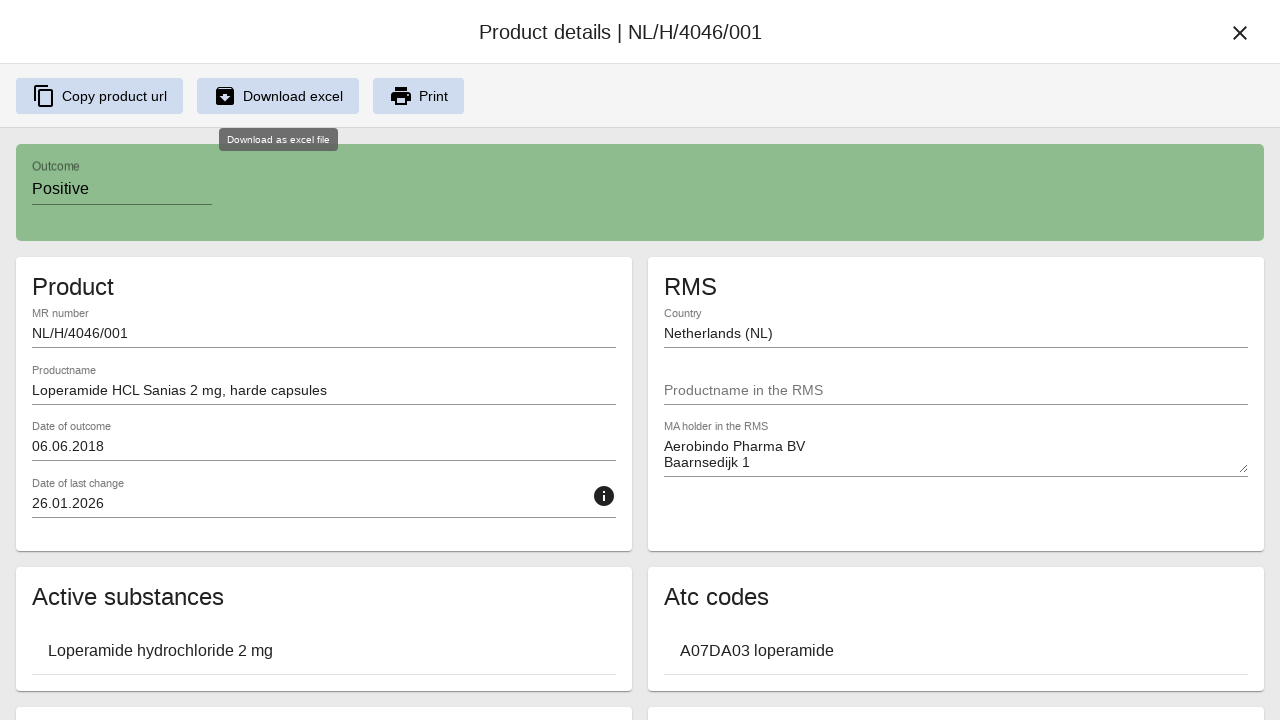

Clicked download button 1 of 4 at (1212, 424) on mat-card >> button >> nth=0
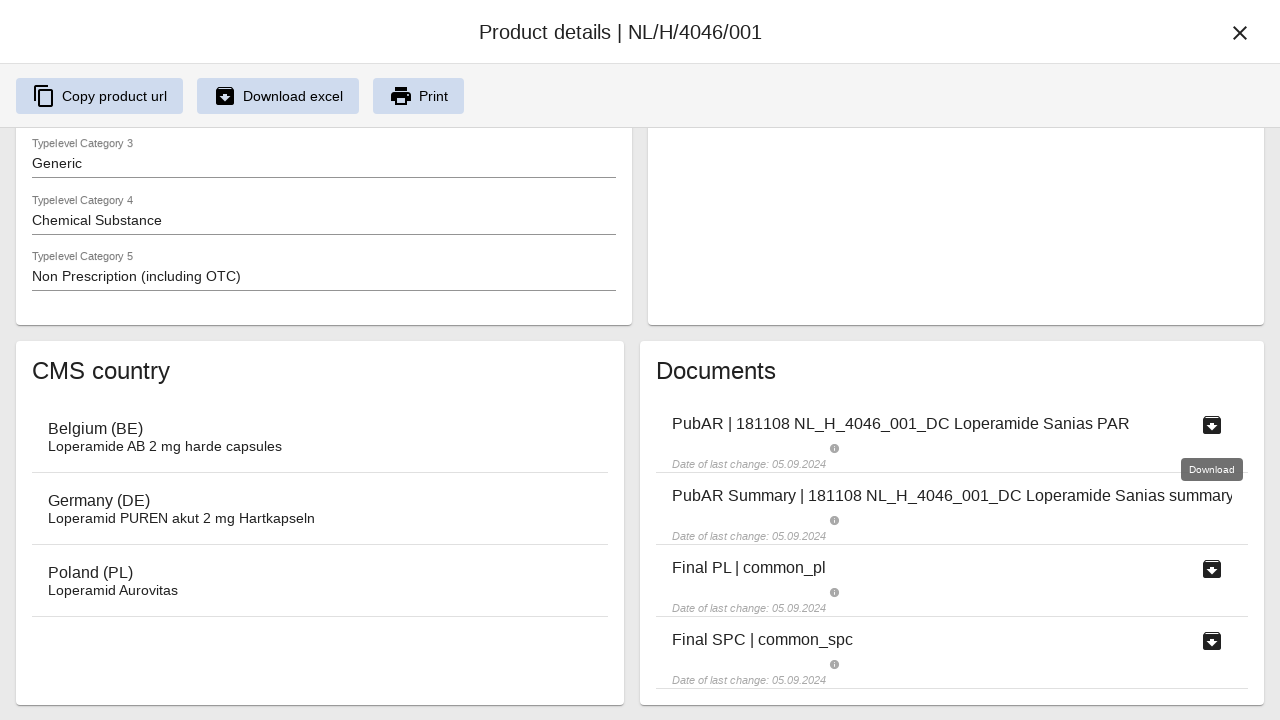

Clicked download button 2 of 4 at (1212, 496) on mat-card >> button >> nth=1
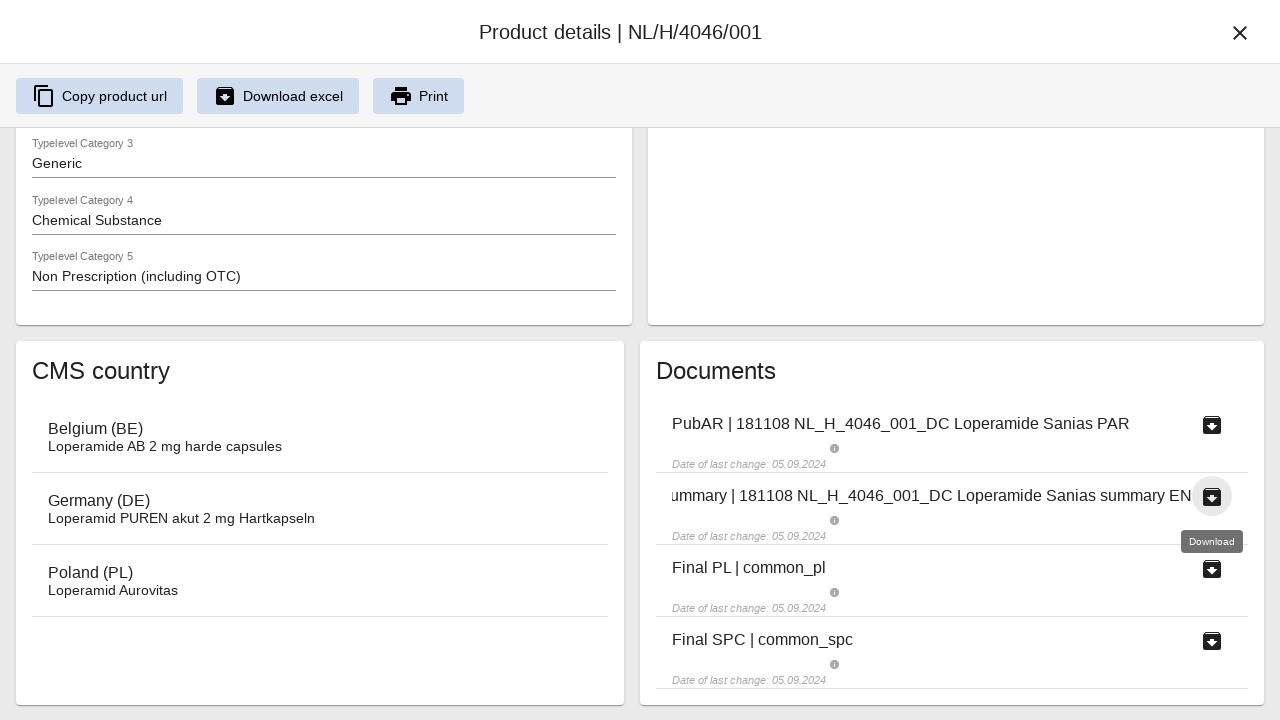

Clicked download button 3 of 4 at (1212, 568) on mat-card >> button >> nth=2
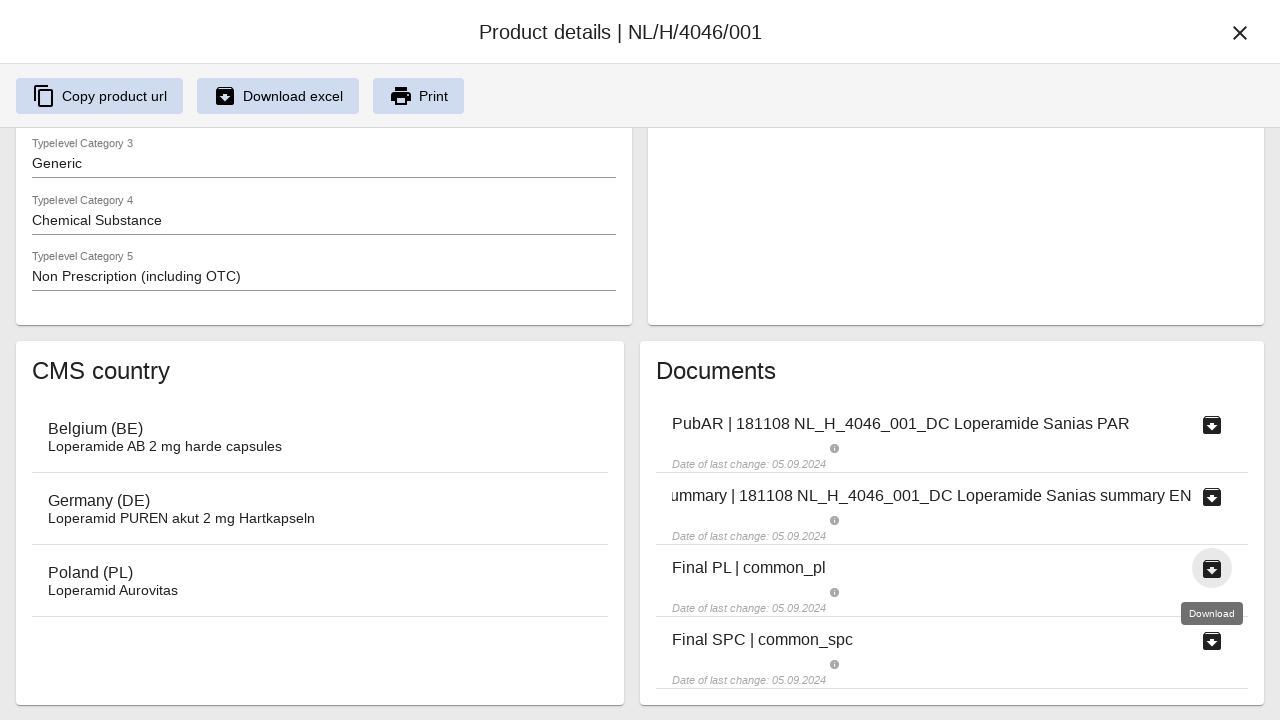

Clicked download button 4 of 4 at (1212, 640) on mat-card >> button >> nth=3
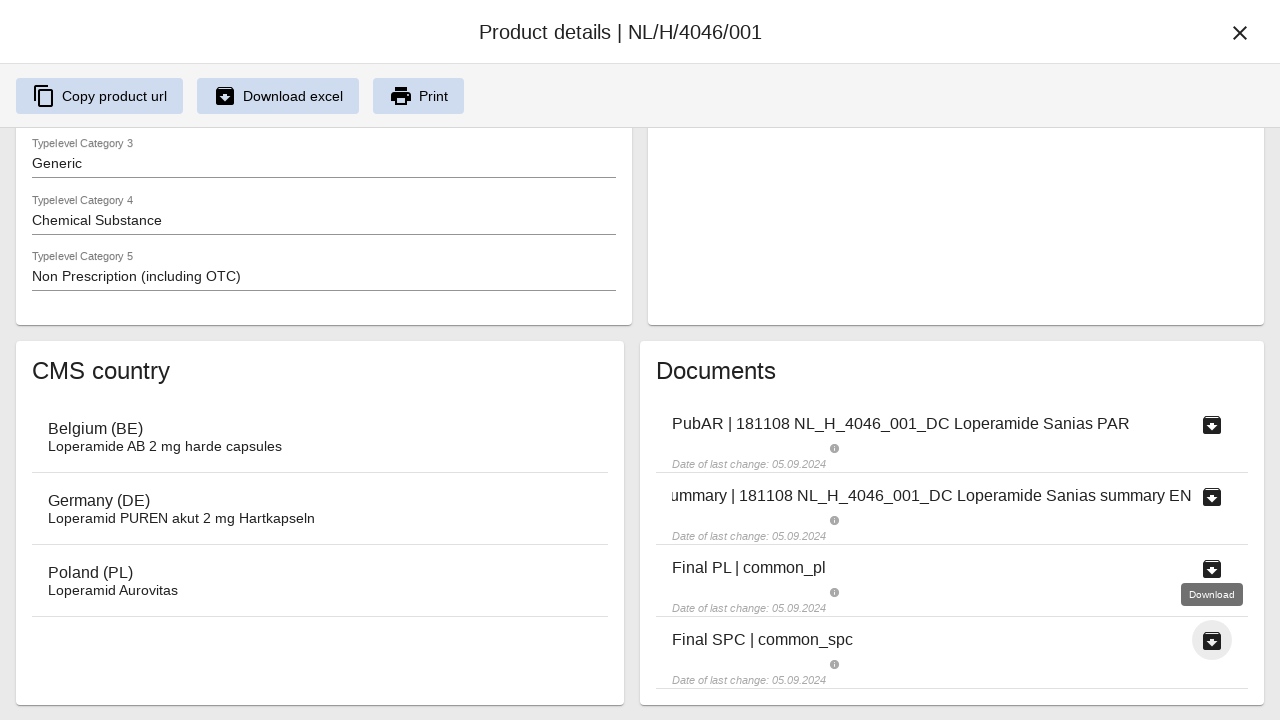

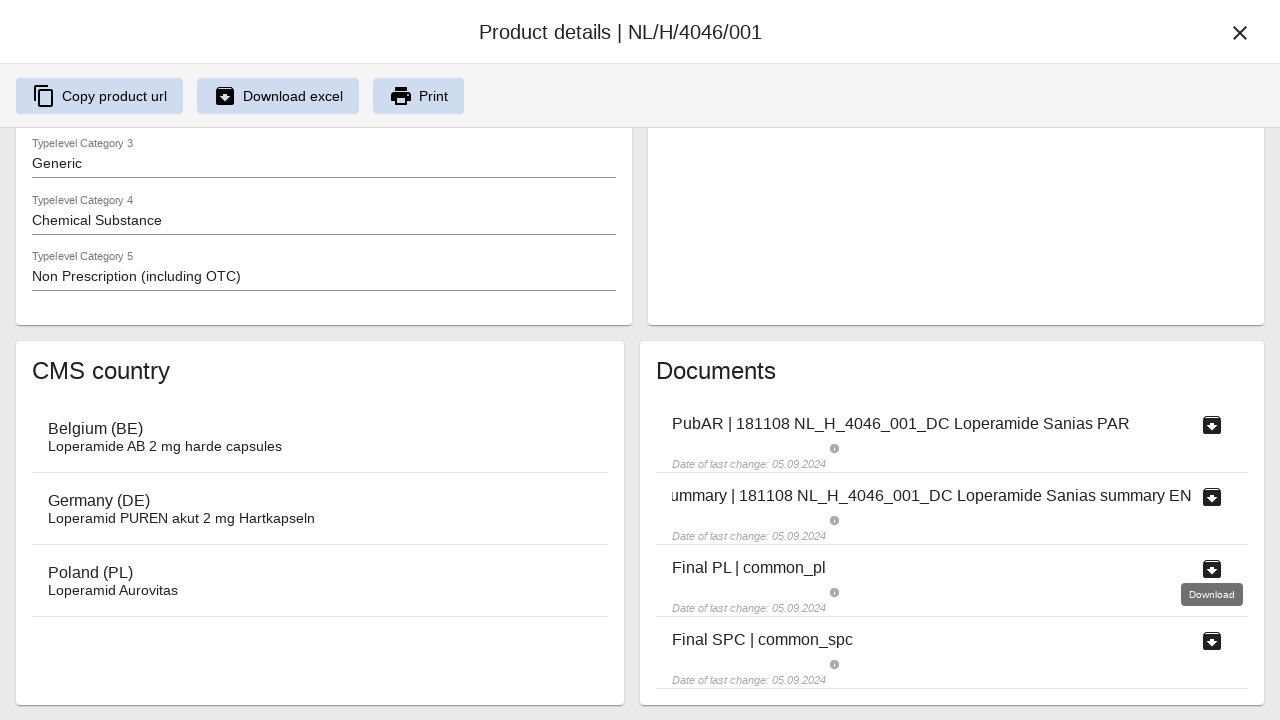